Tests the Text Box form on DemoQA by navigating to the Elements section, filling out a form with user information (name, email, addresses), submitting it, and verifying the displayed output matches the input.

Starting URL: https://demoqa.com

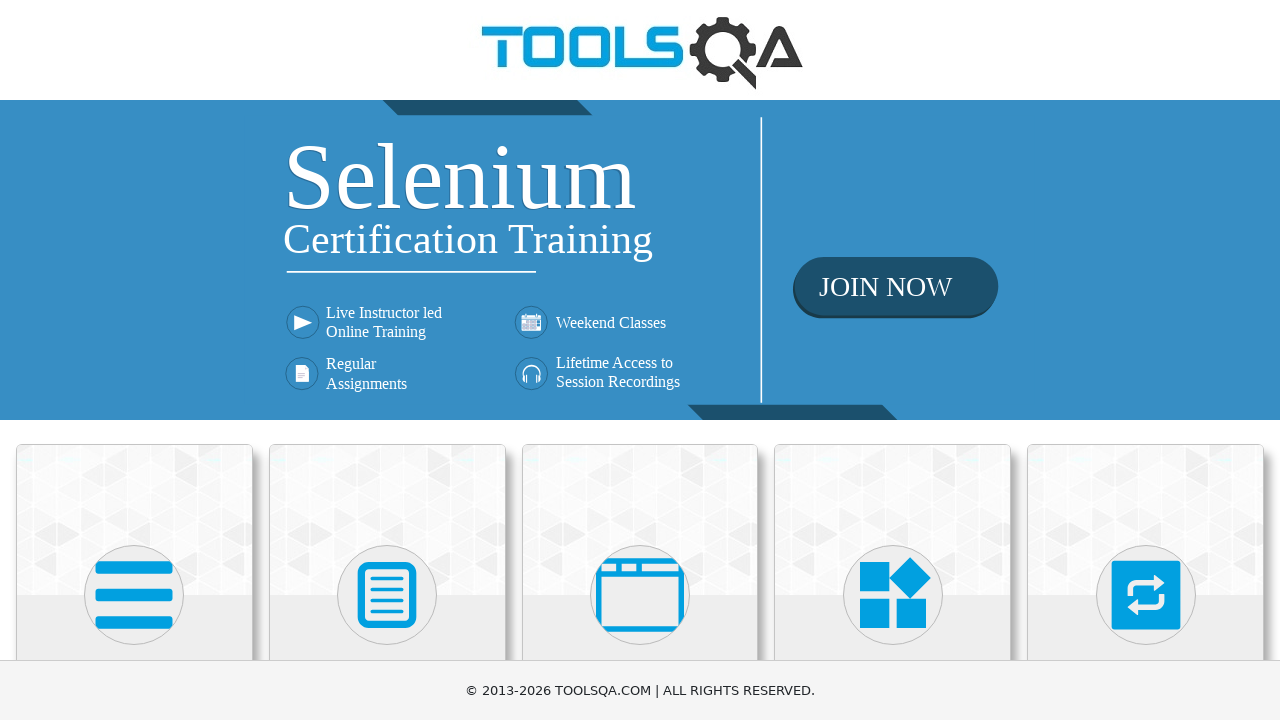

Clicked on Elements section at (134, 360) on xpath=//h5[contains(text(), 'Elements')]
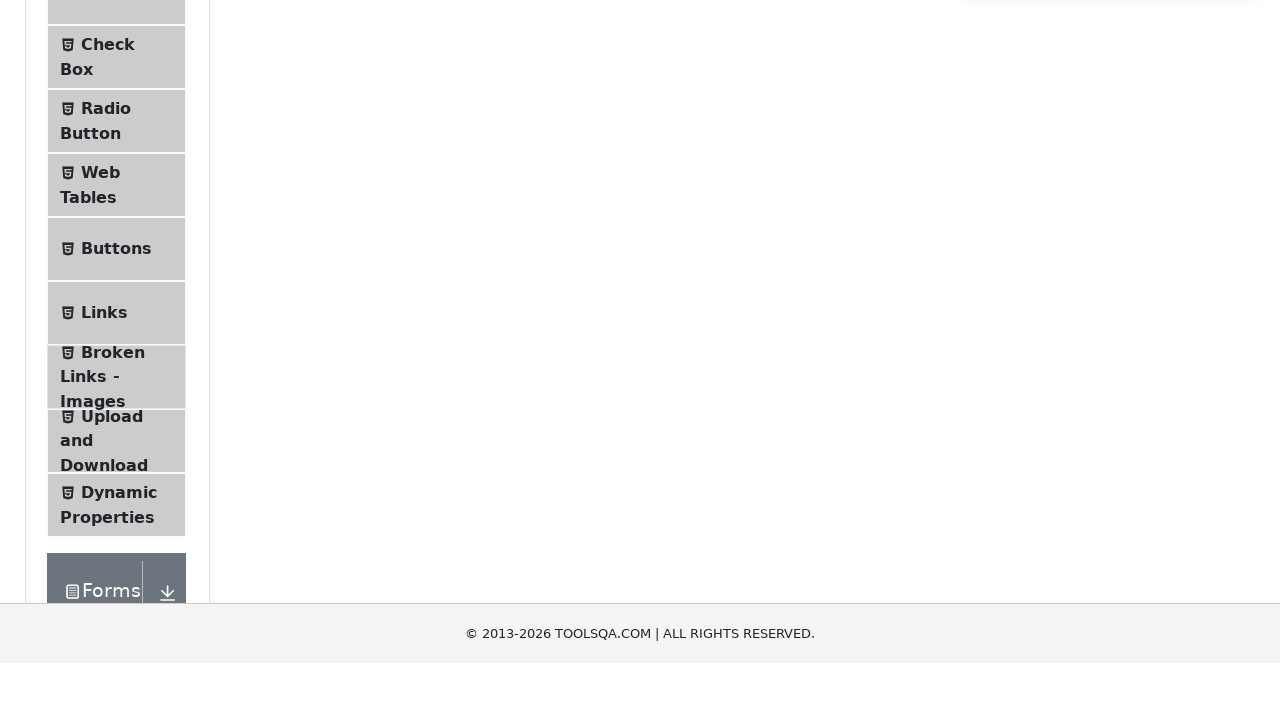

Located Elements group container
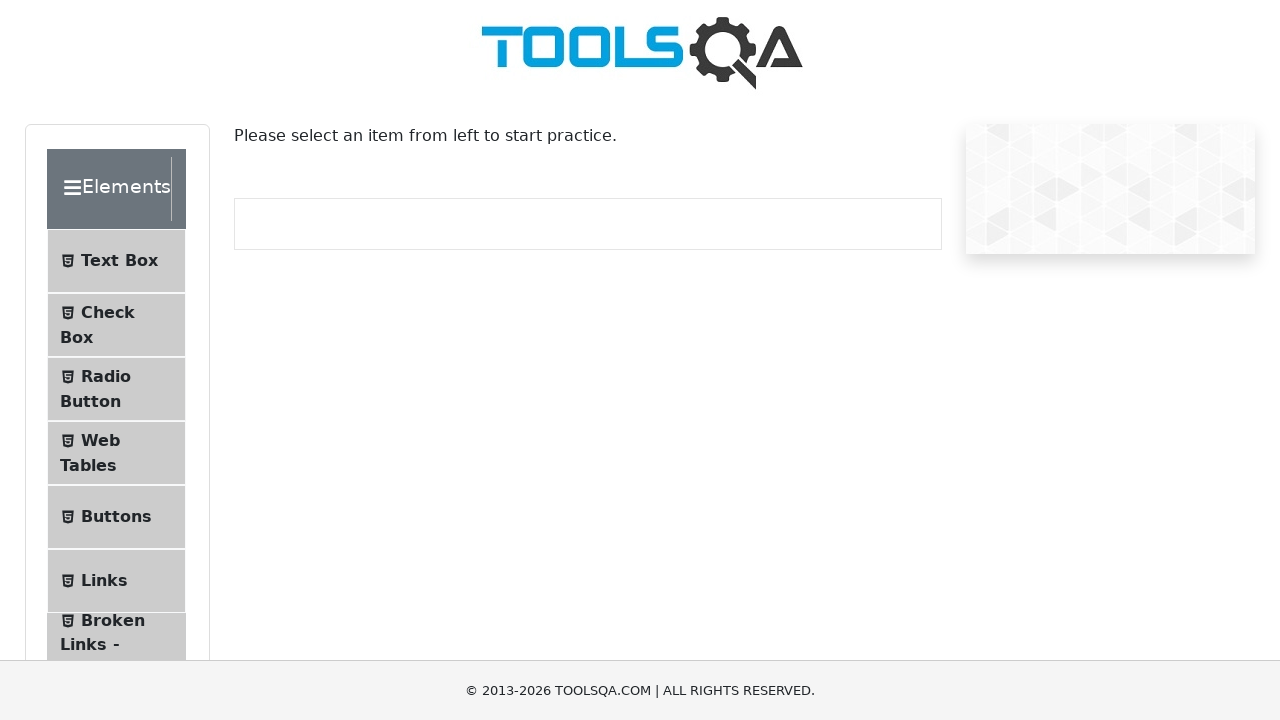

Clicked on Text Box menu item at (119, 261) on xpath=.//div[@class='element-group' and .//div[@class='header-text' and contains
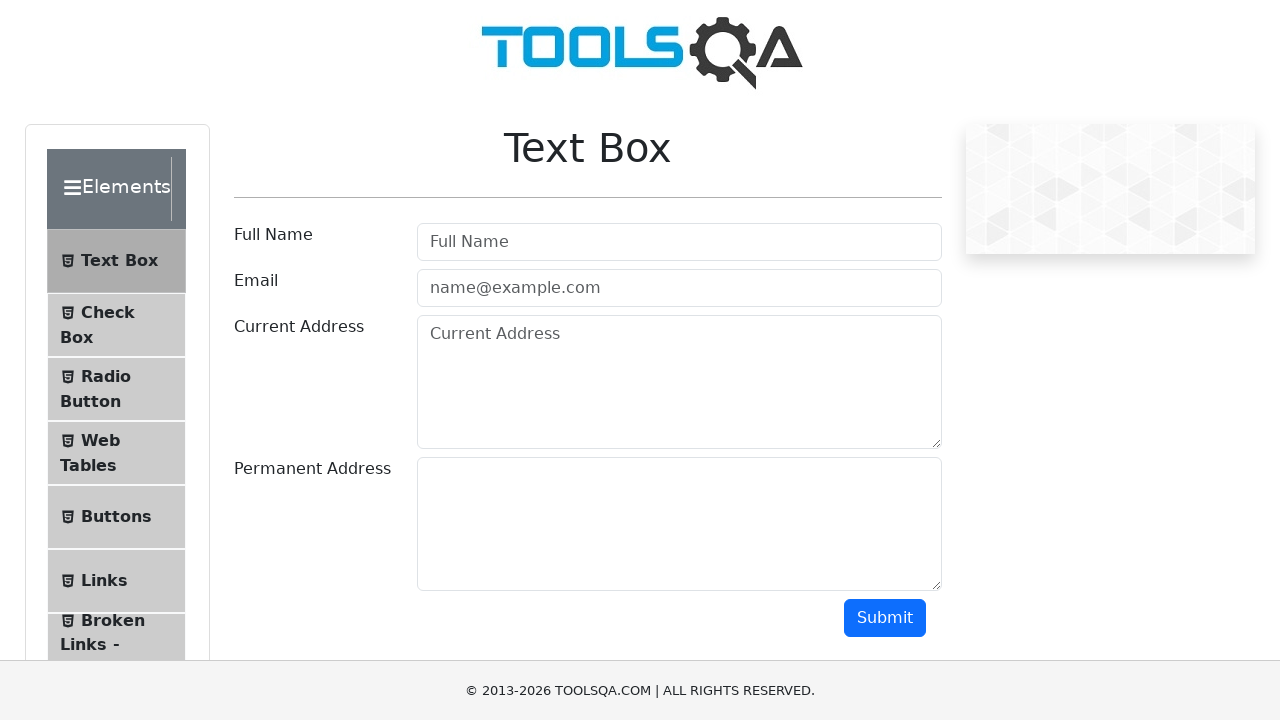

Filled Full Name field with 'John' on #userName
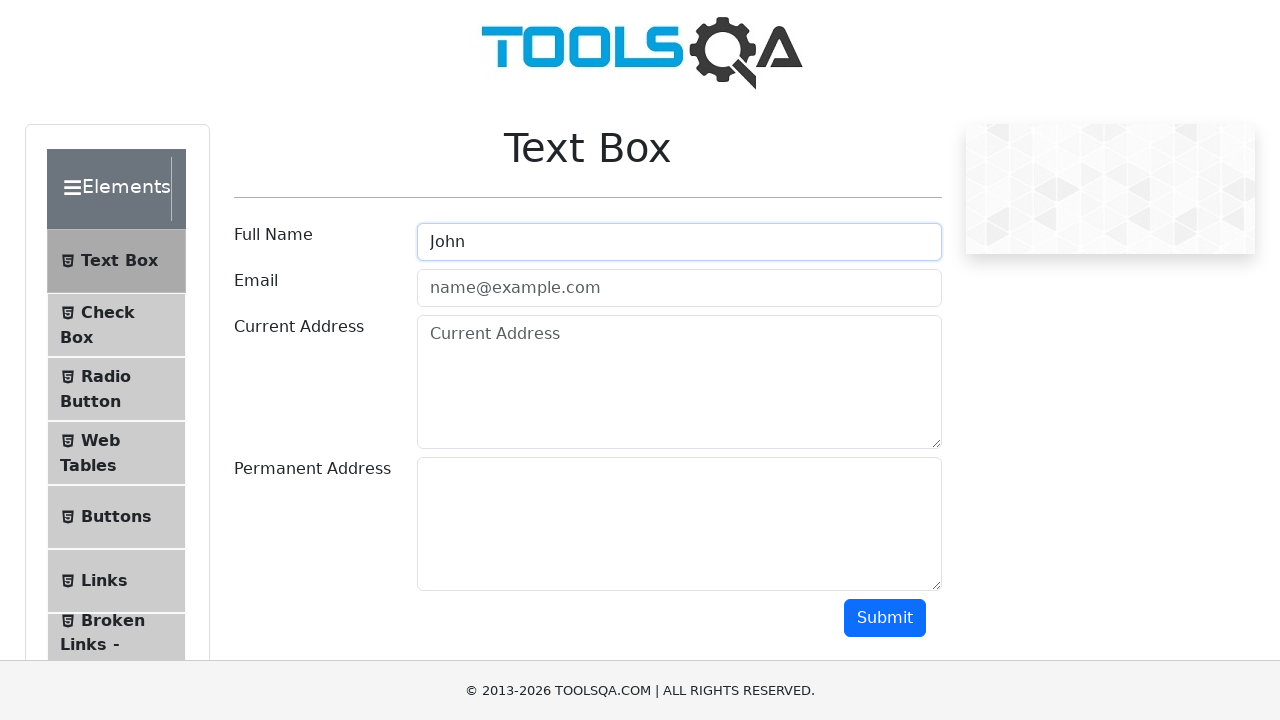

Filled Email field with 'john@yahoo.com' on #userEmail
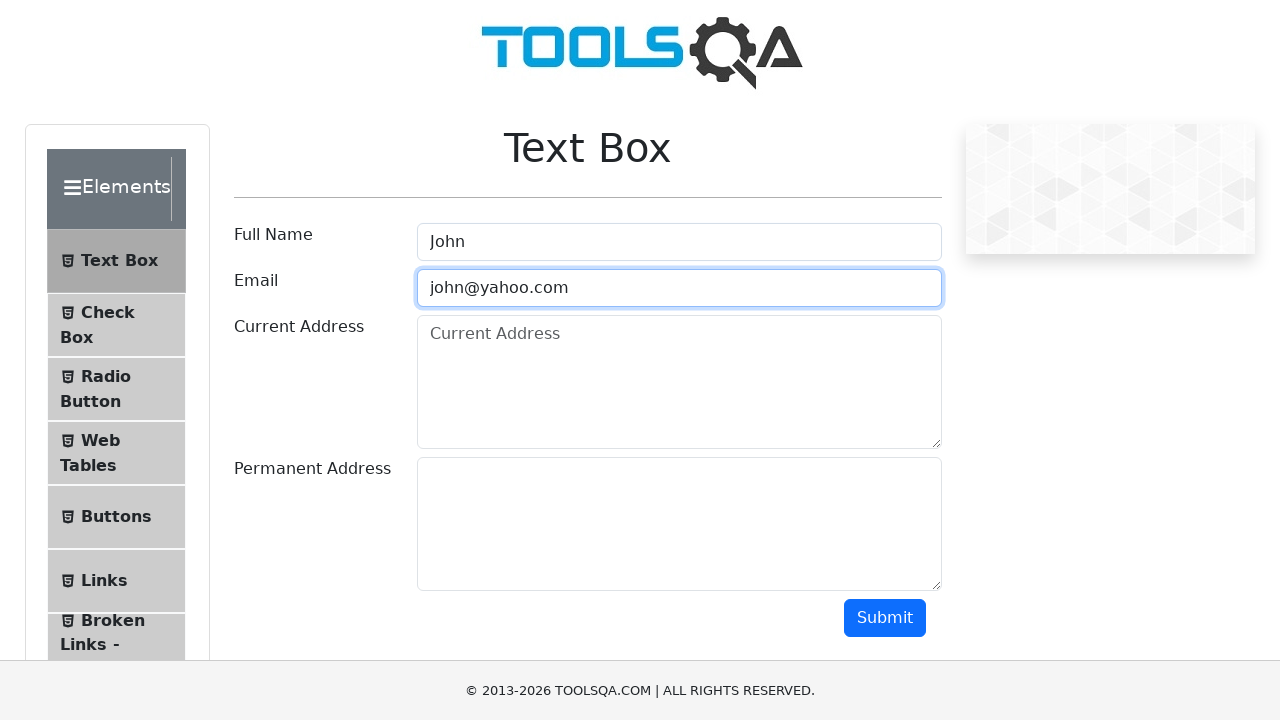

Filled Current Address field with 'Romania' on #currentAddress
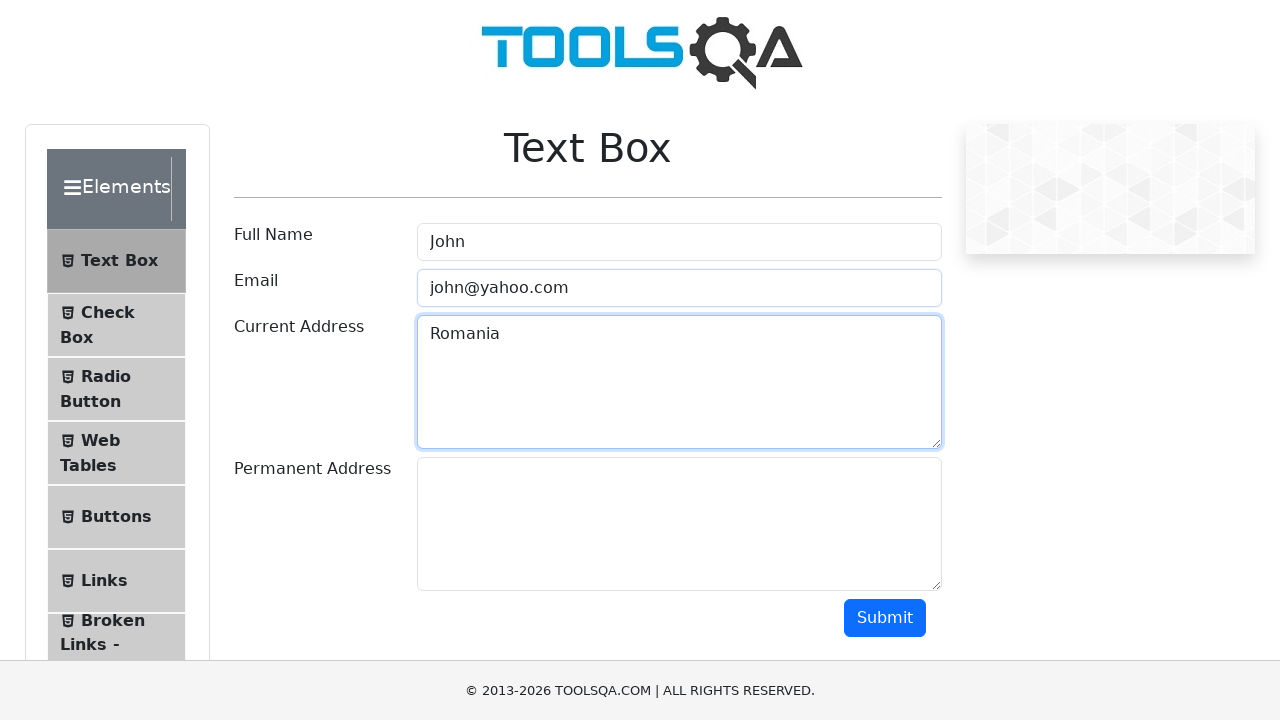

Filled Permanent Address field with 'something' on #permanentAddress
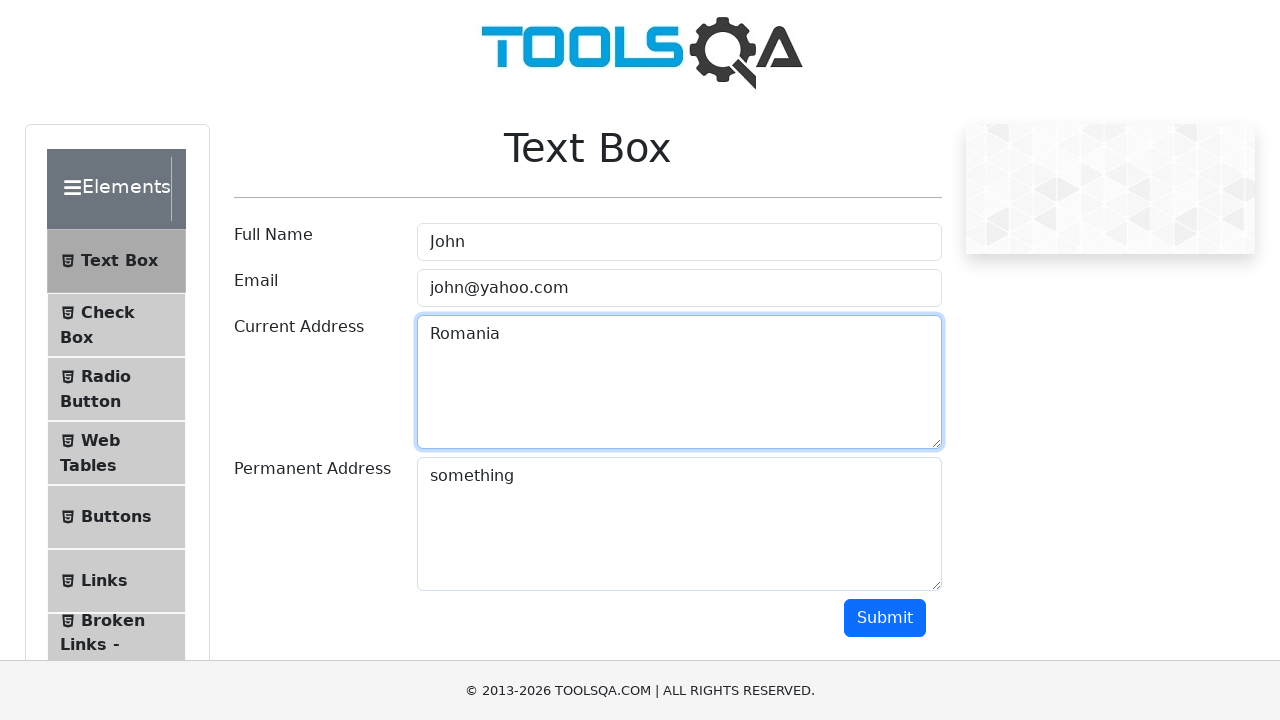

Clicked Submit button to submit the form at (885, 618) on #submit
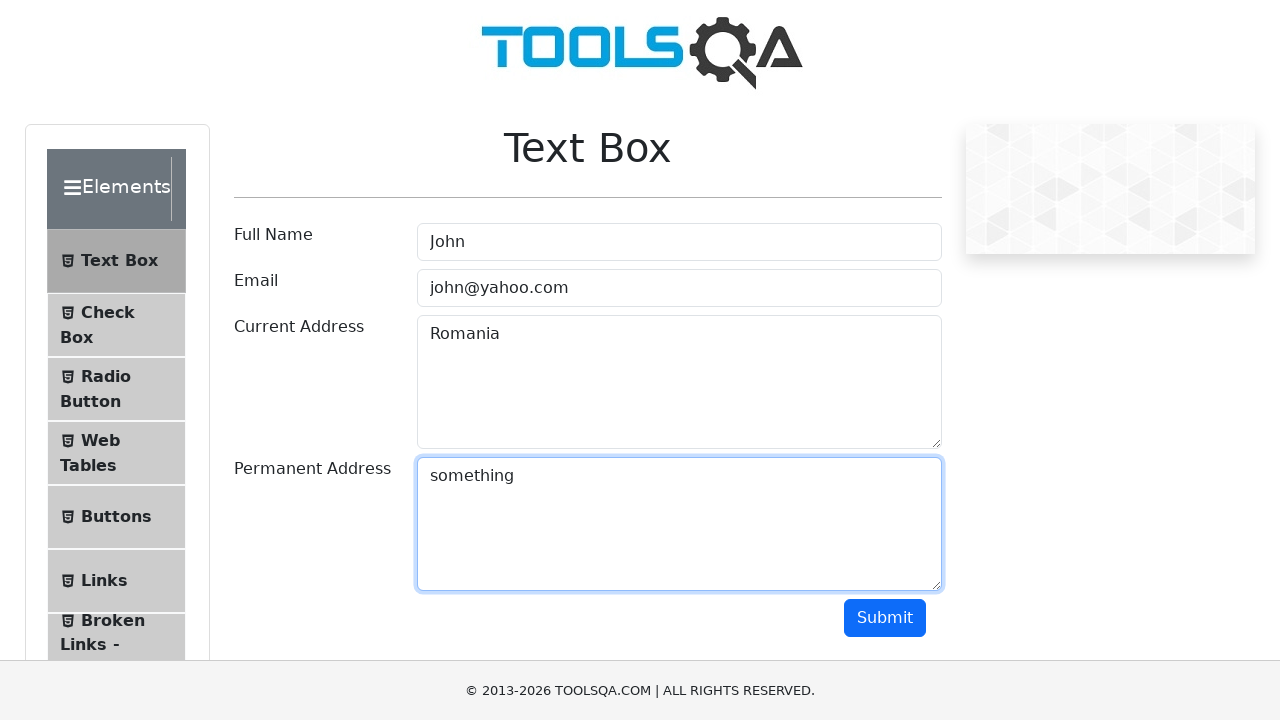

Form output appeared with submitted data
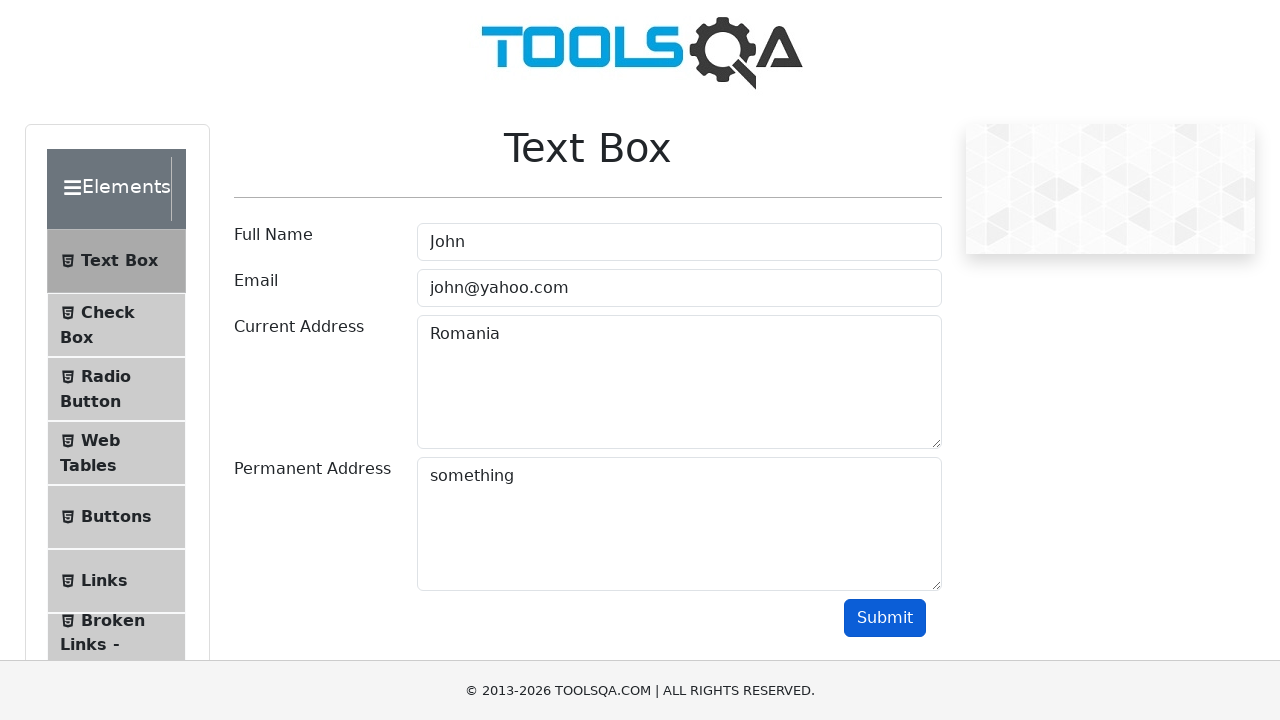

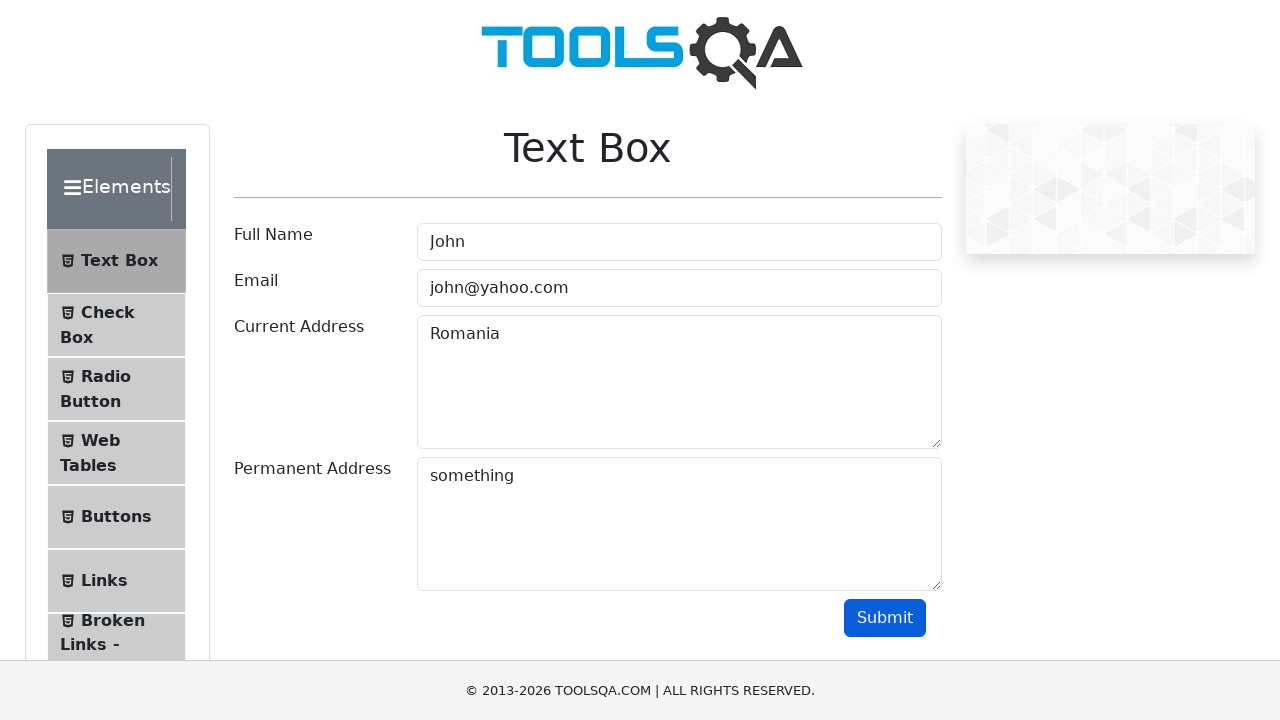